Tests date picker functionality by clicking on the datepicker field and selecting a date

Starting URL: https://formy-project.herokuapp.com/datepicker

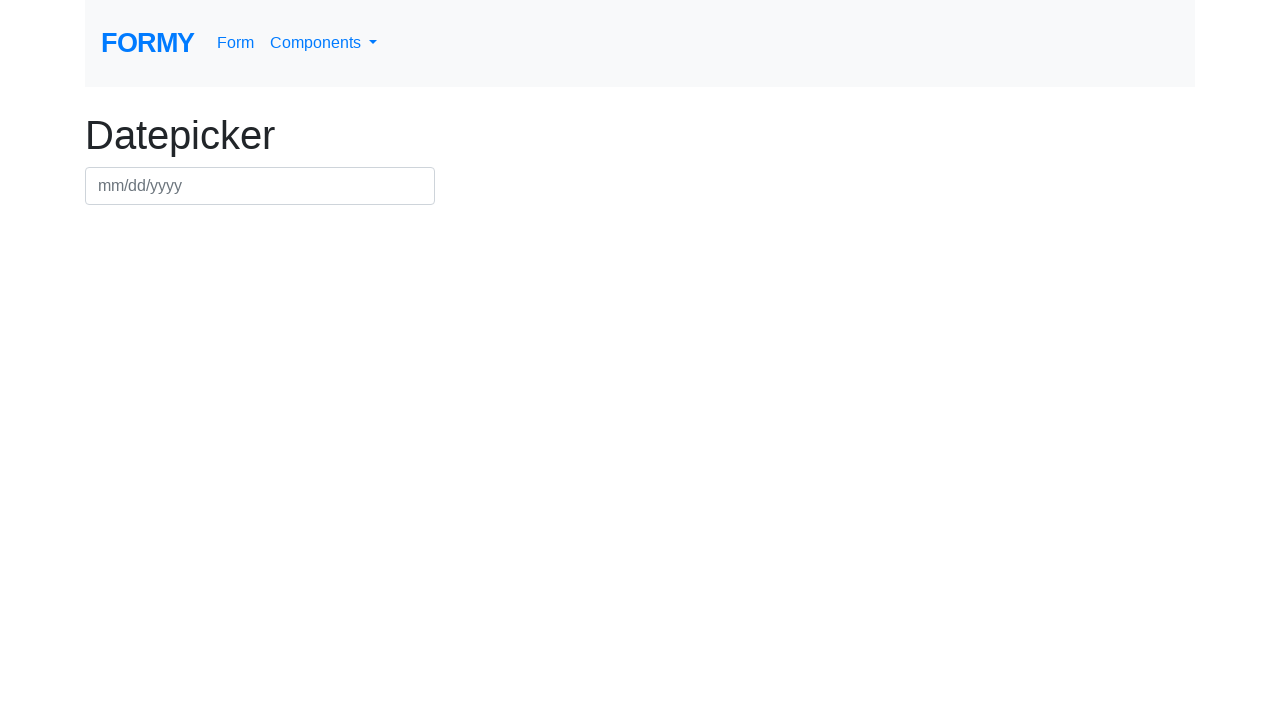

Clicked on datepicker field to open calendar at (260, 186) on #datepicker
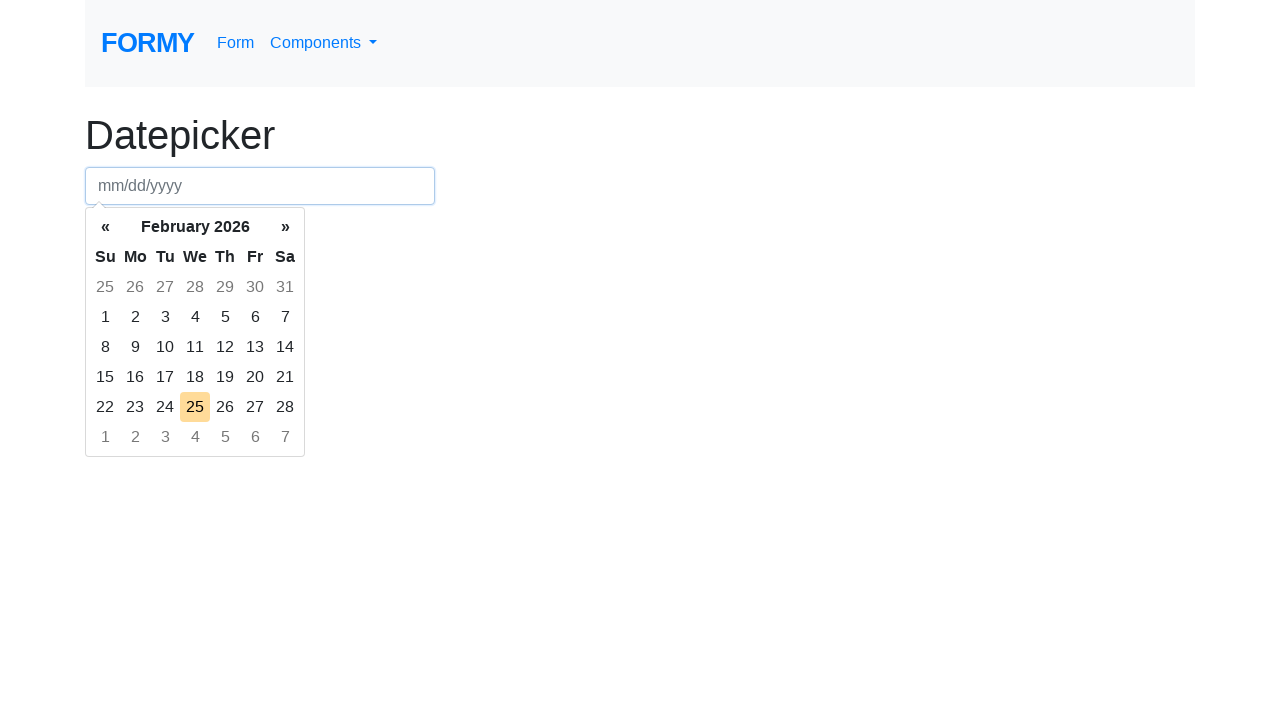

Selected date 15 from the calendar at (105, 377) on td.day:has-text('15')
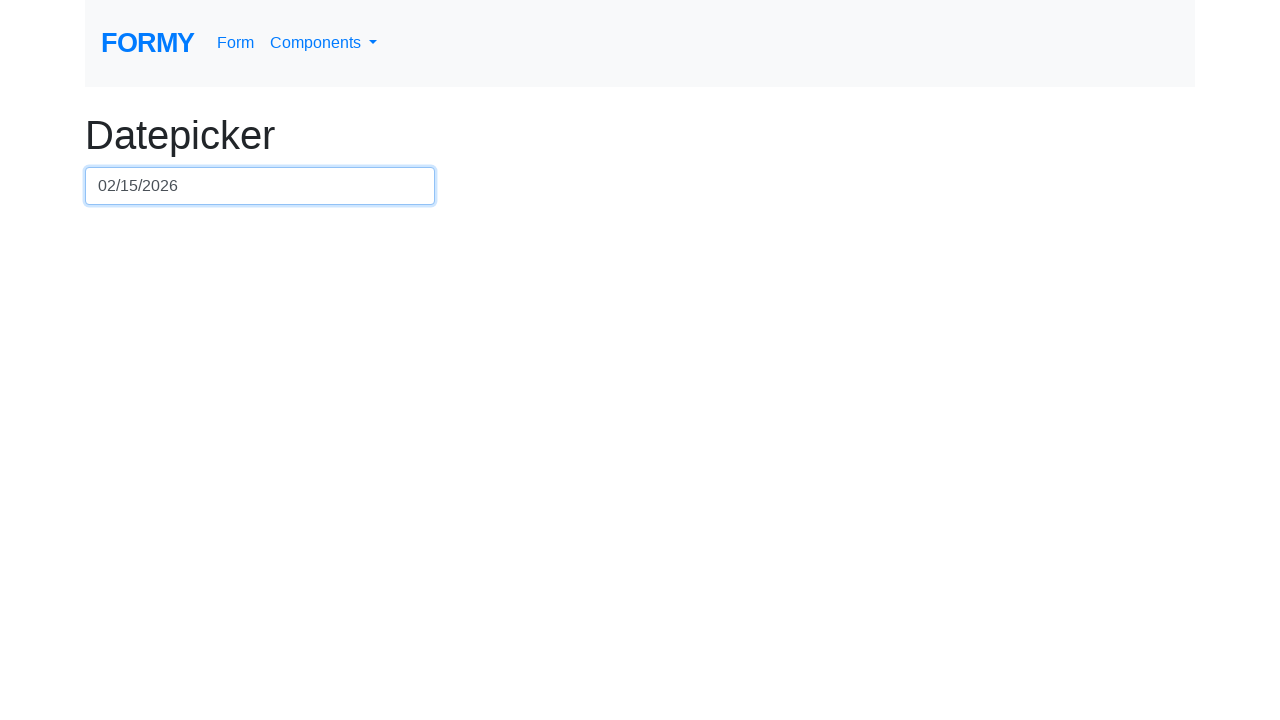

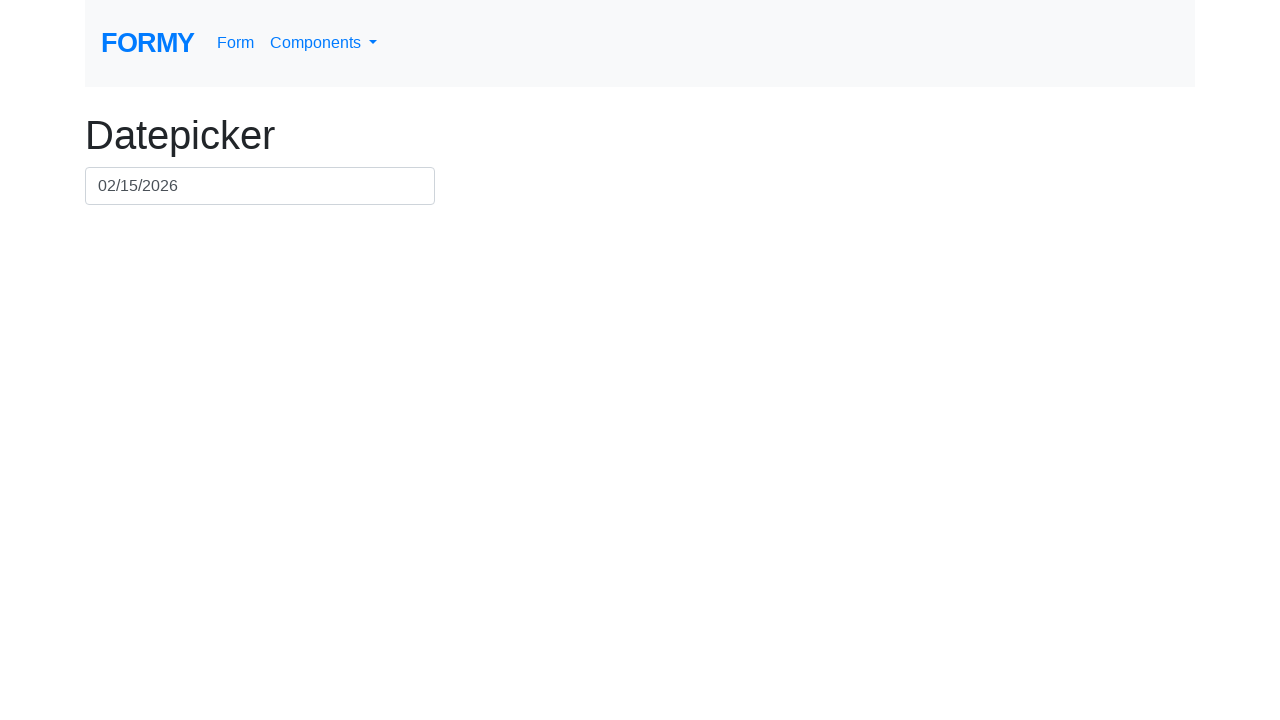